Tests search functionality by searching for "cypress" and verifying that at least one result row appears

Starting URL: https://hackernews-seven.vercel.app

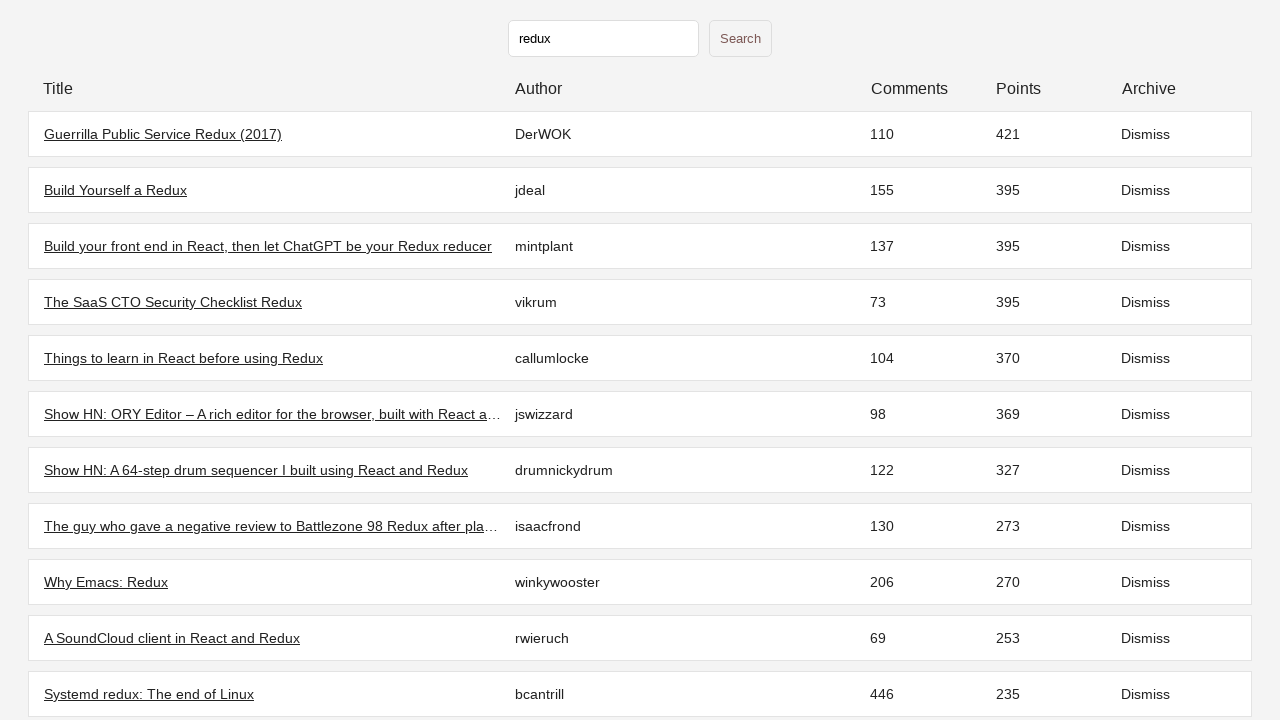

Waited for initial stories to load
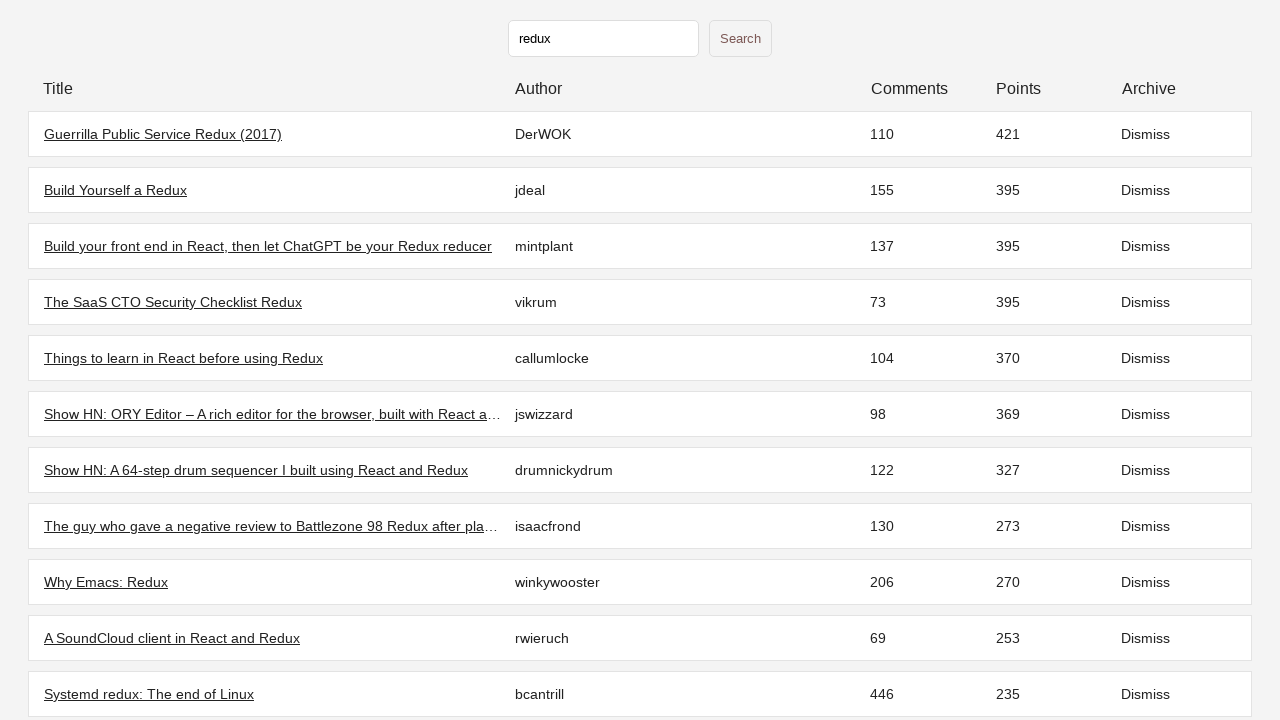

Filled search input with 'cypress' on input[type='text']
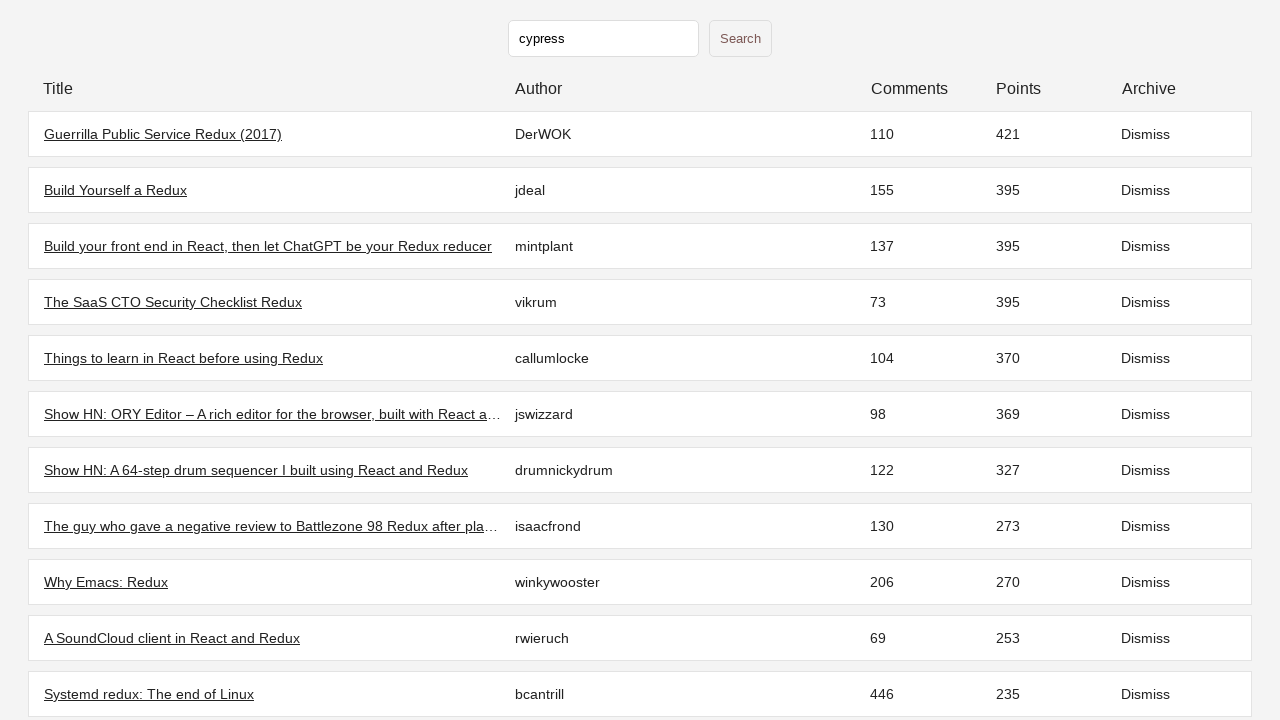

Pressed Enter to submit search on input[type='text']
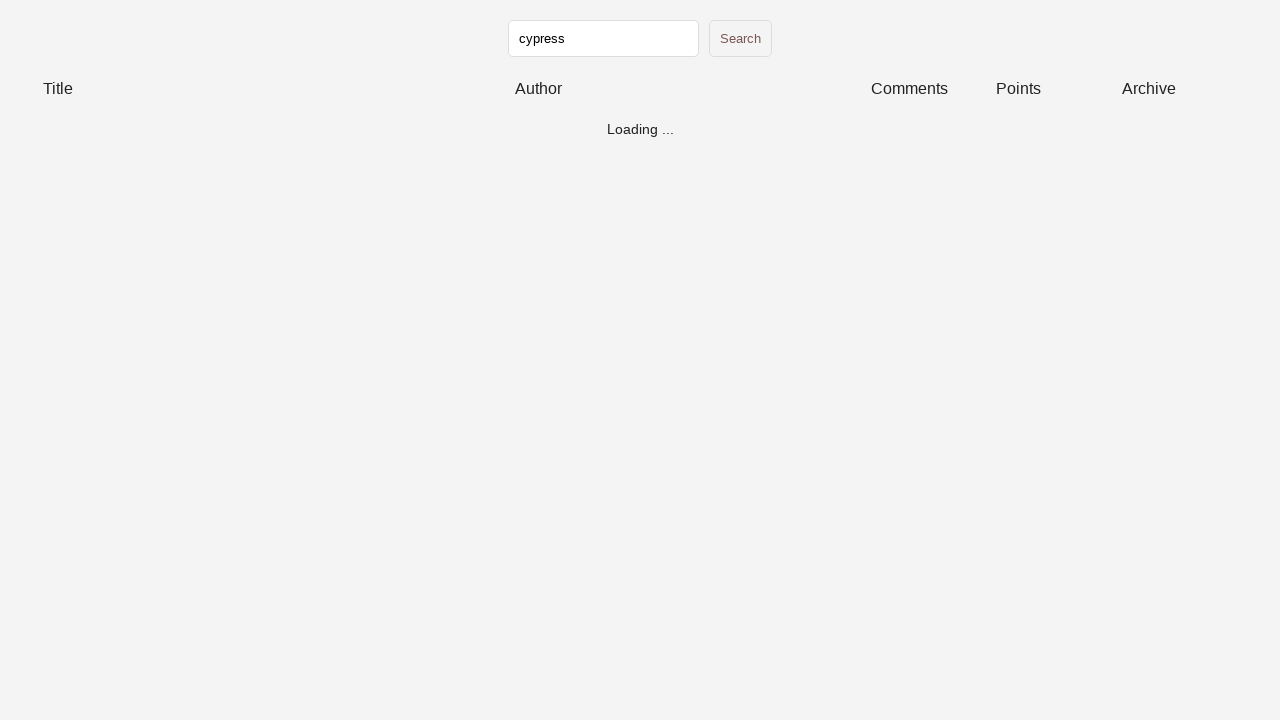

Waited for search results to load
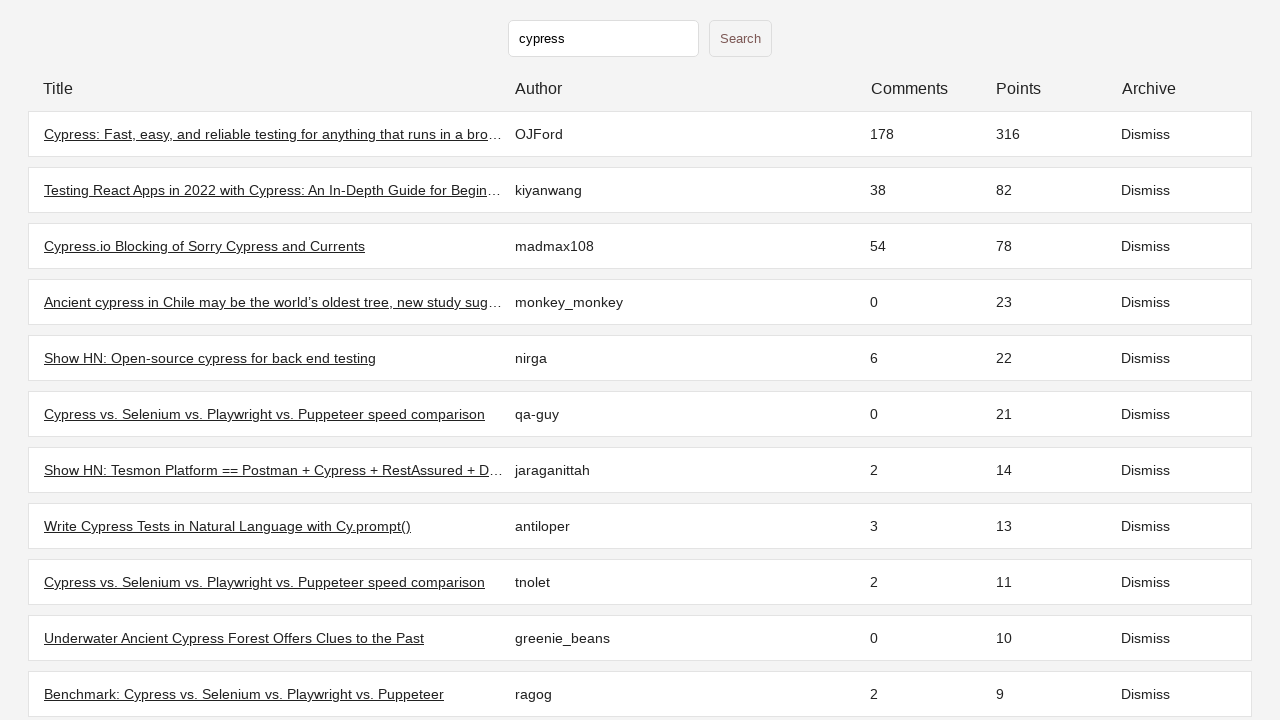

Asserted that at least one search result row exists
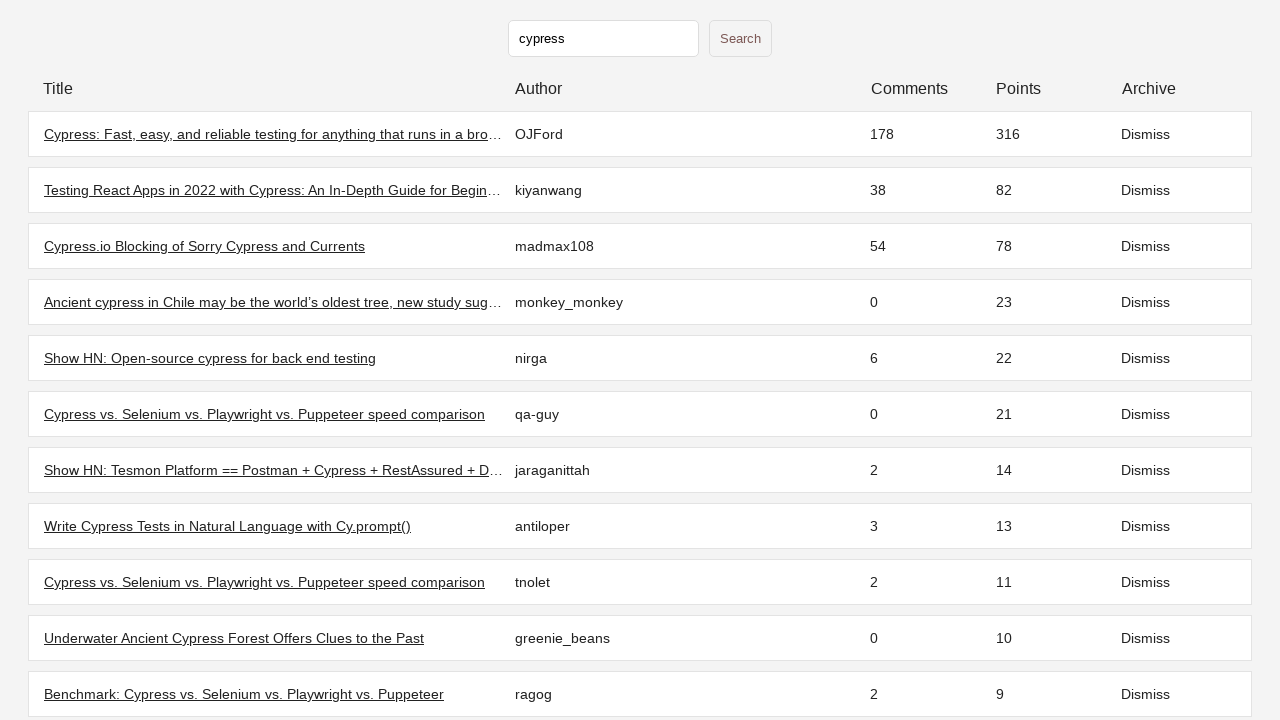

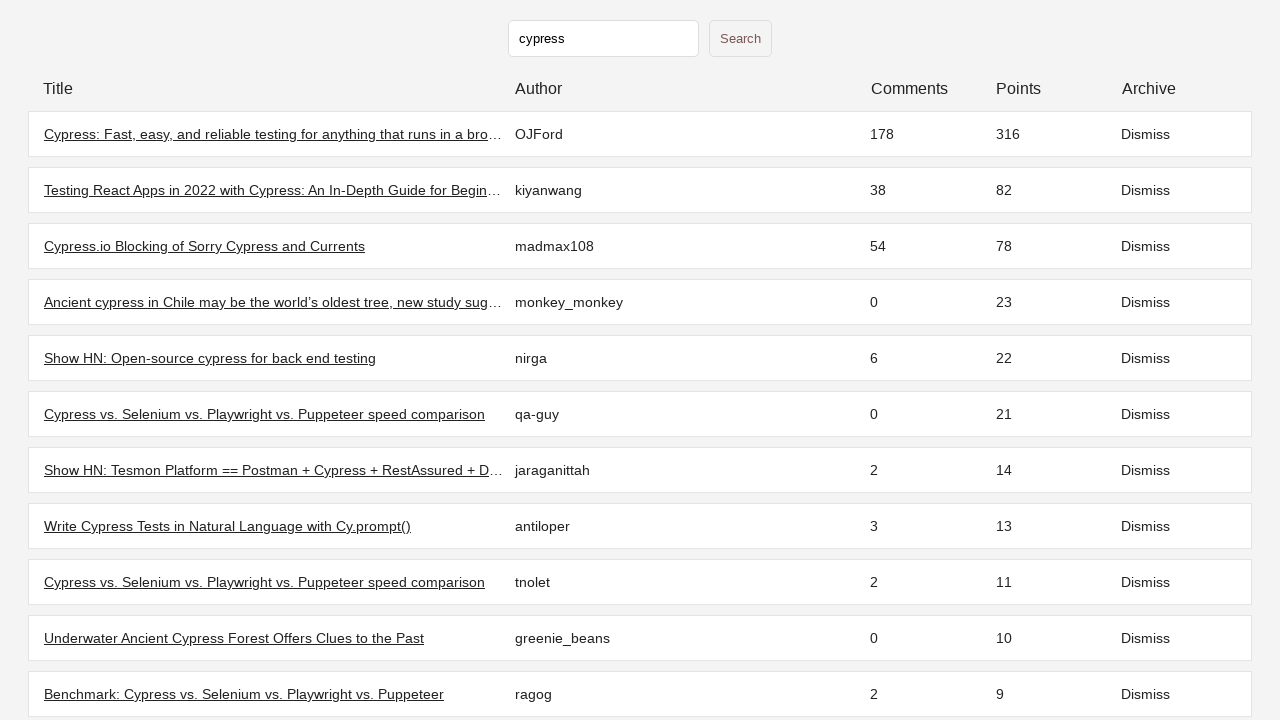